Tests GitHub search functionality by searching for "nightwatch" repository and verifying the search results display correctly

Starting URL: https://github.com/search

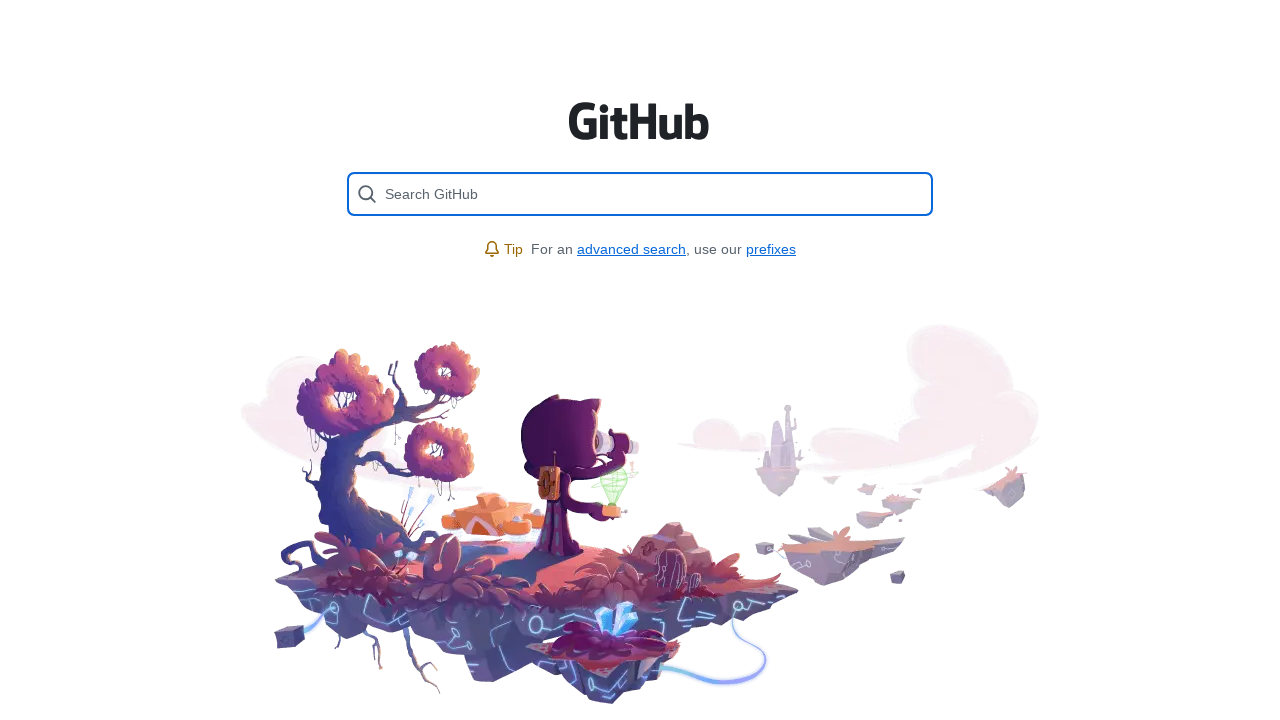

Filled search field with 'nightwatch' on [placeholder='Search GitHub']
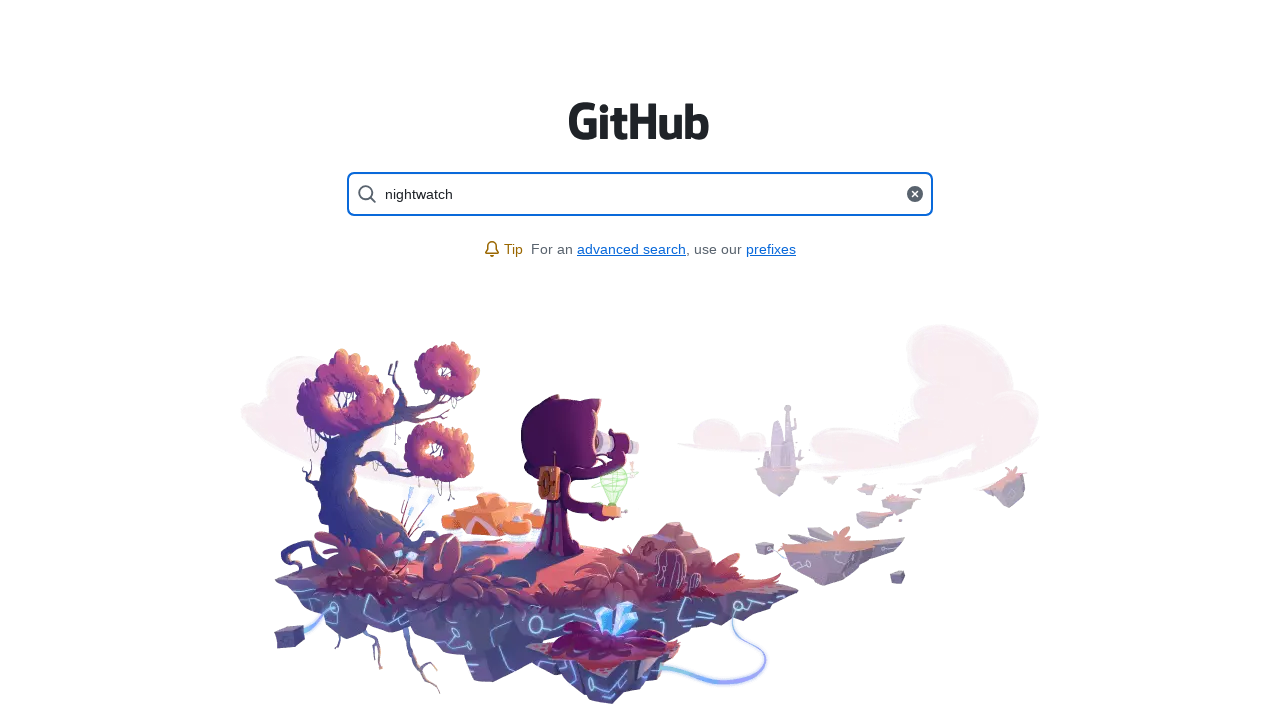

Pressed Enter to submit search on [placeholder='Search GitHub']
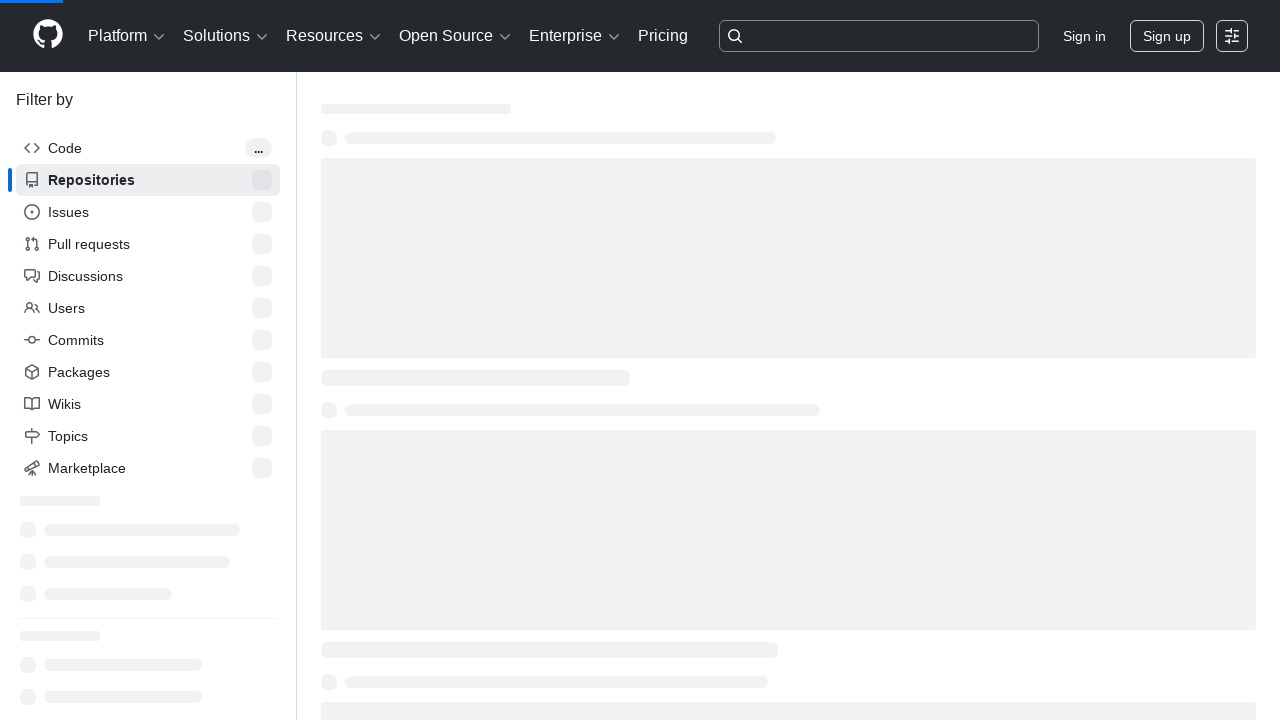

Search button became visible
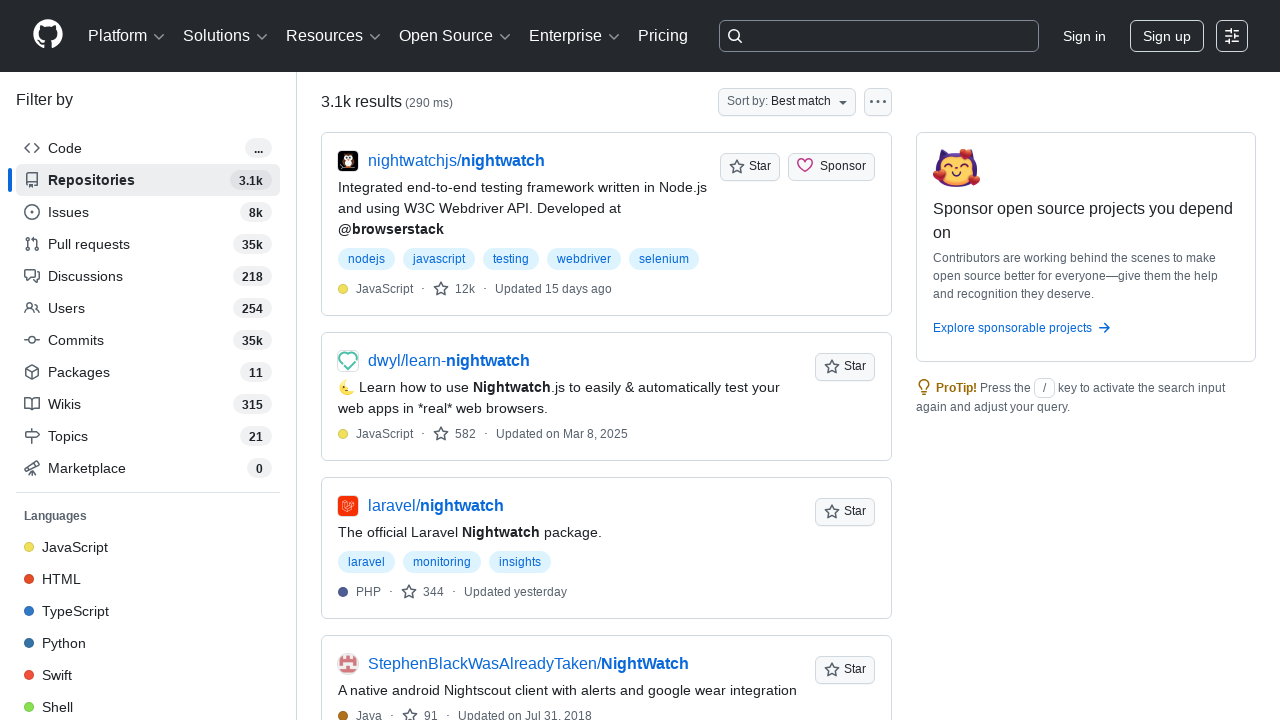

Search results loaded for 'nightwatch' repository
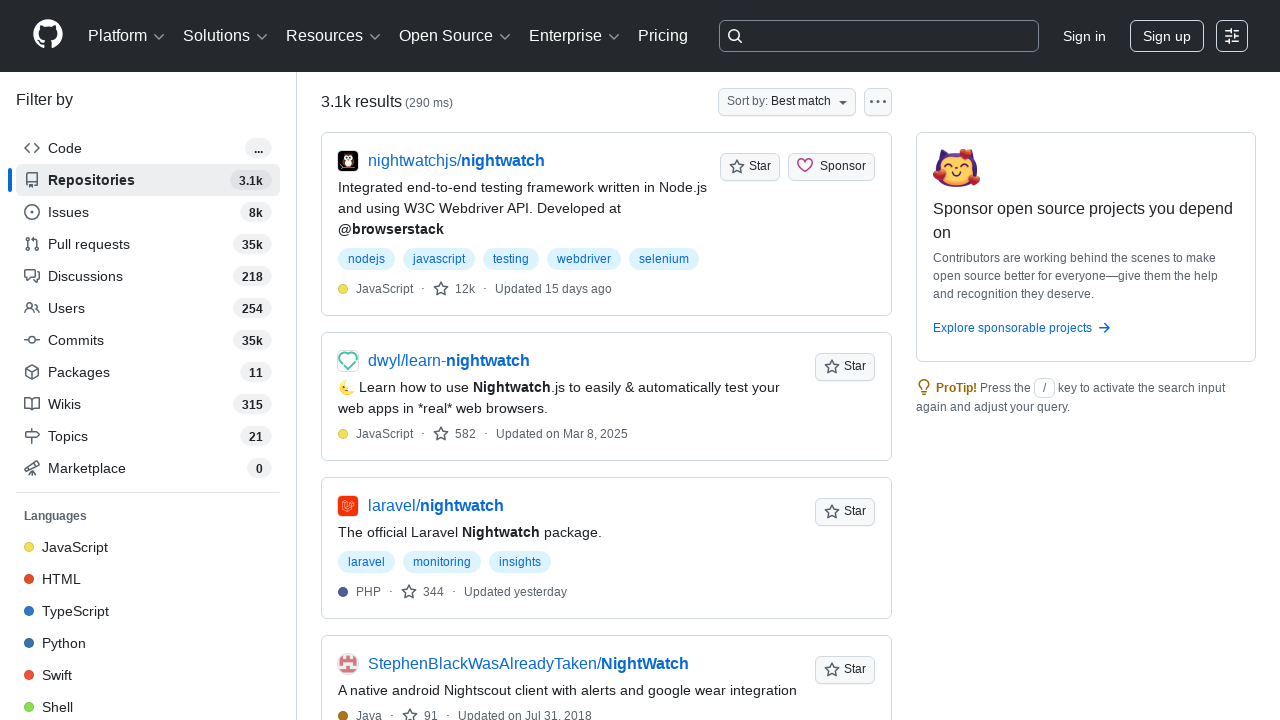

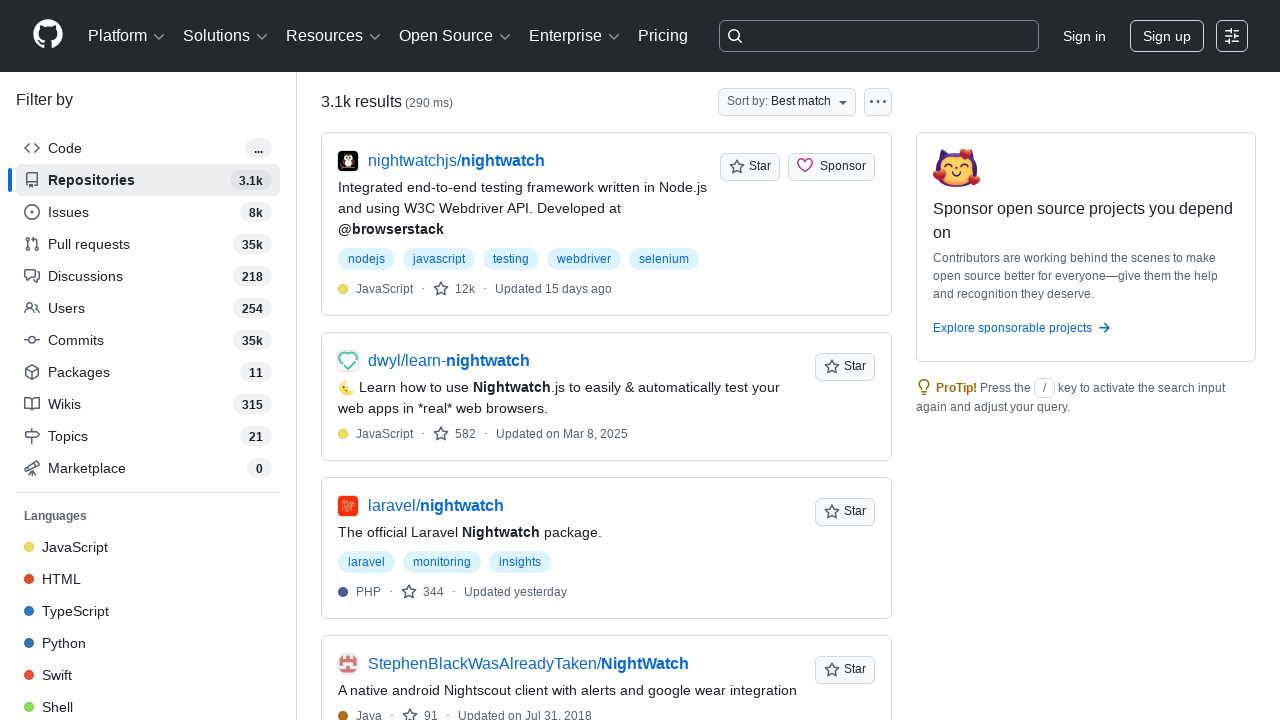